Navigates to the main page, clicks on Geolocation link, and verifies the URL is correct

Starting URL: https://the-internet.herokuapp.com/

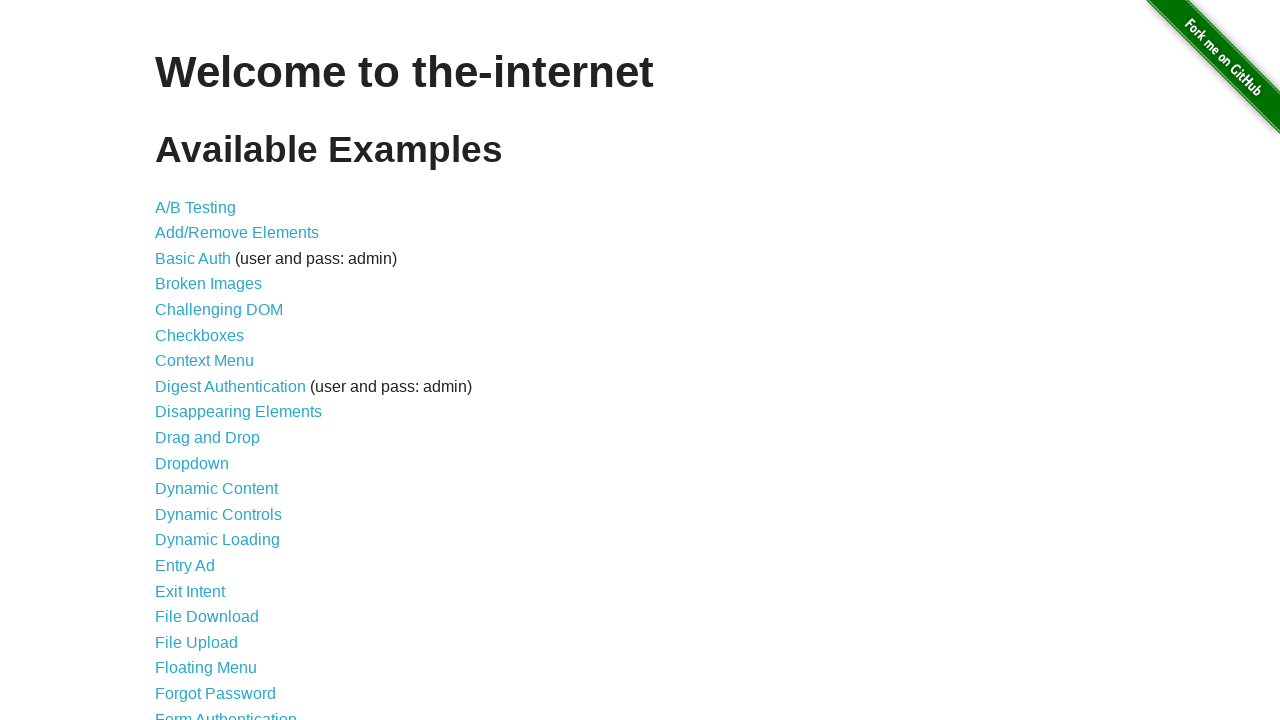

Navigated to main page at https://the-internet.herokuapp.com/
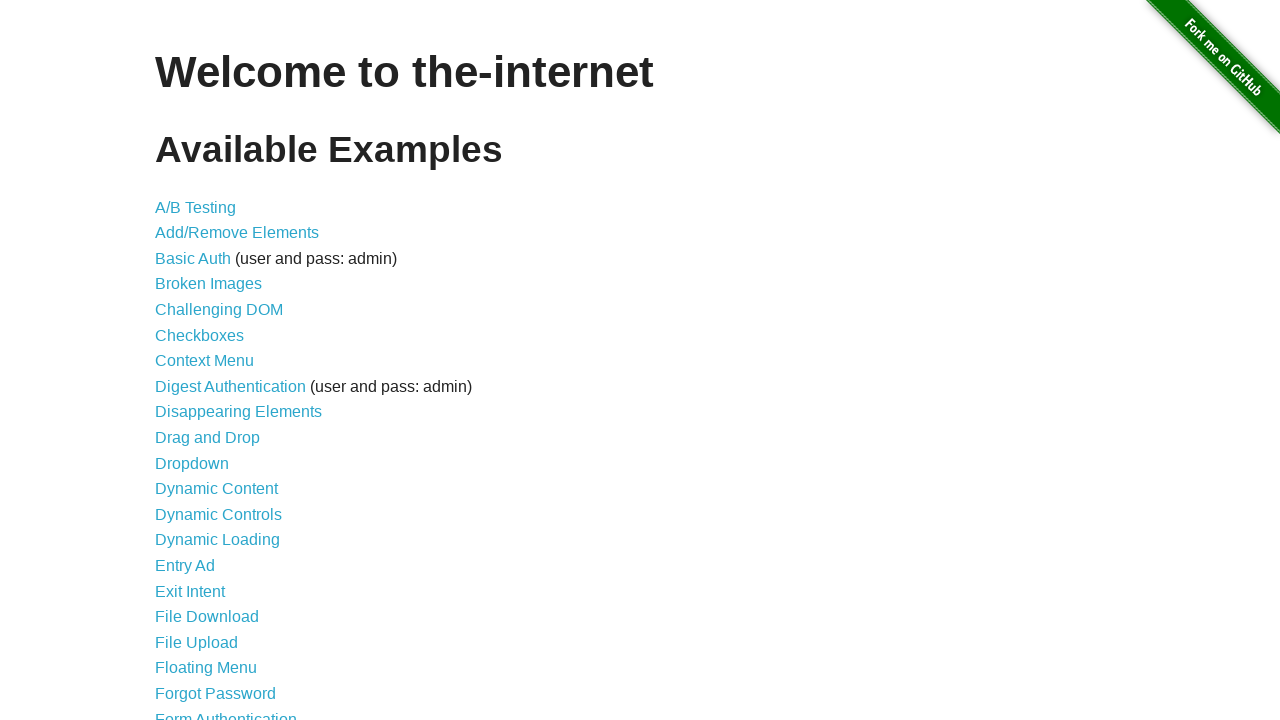

Clicked on Geolocation link at (198, 360) on text=Geolocation
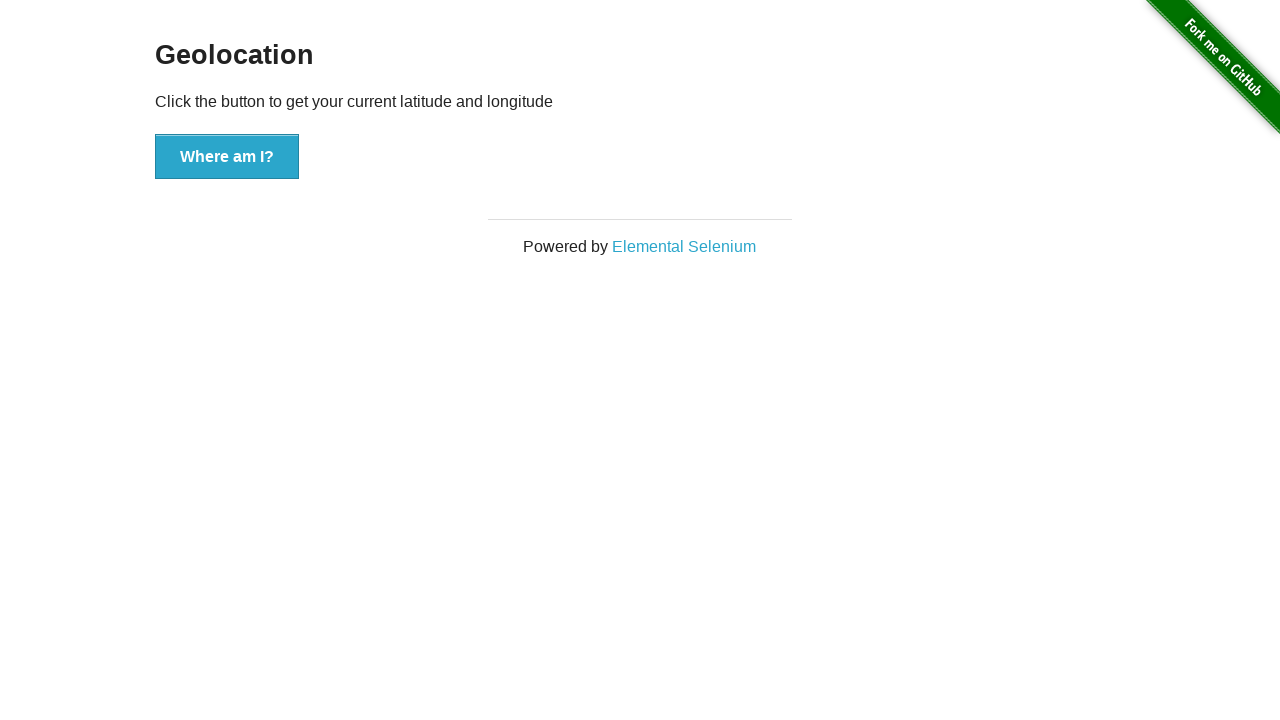

Waited for navigation to geolocation page
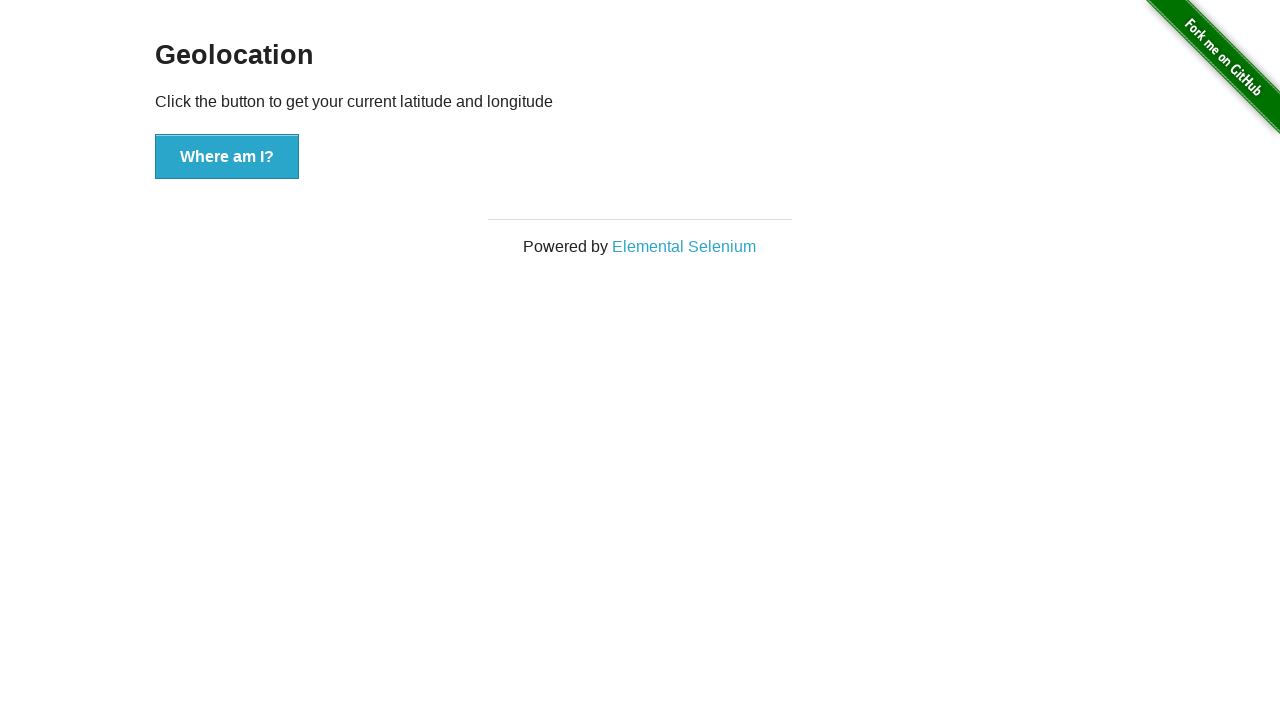

Verified URL is correct: https://the-internet.herokuapp.com/geolocation
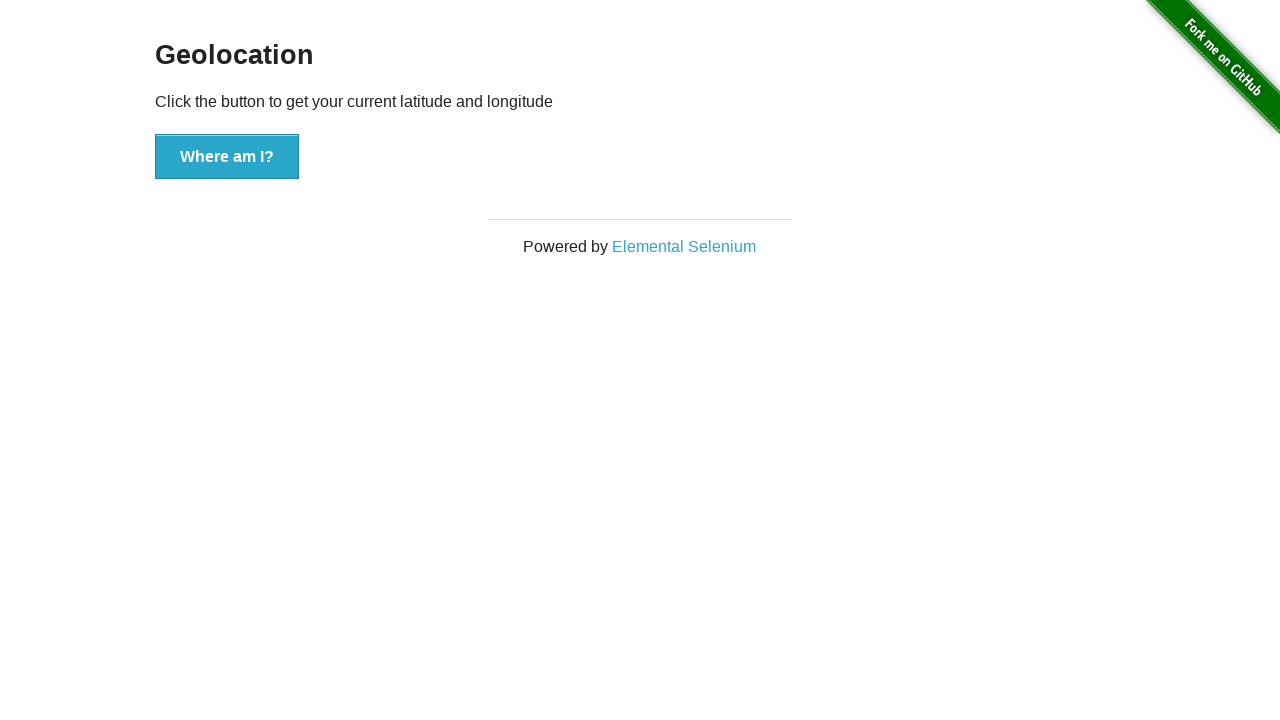

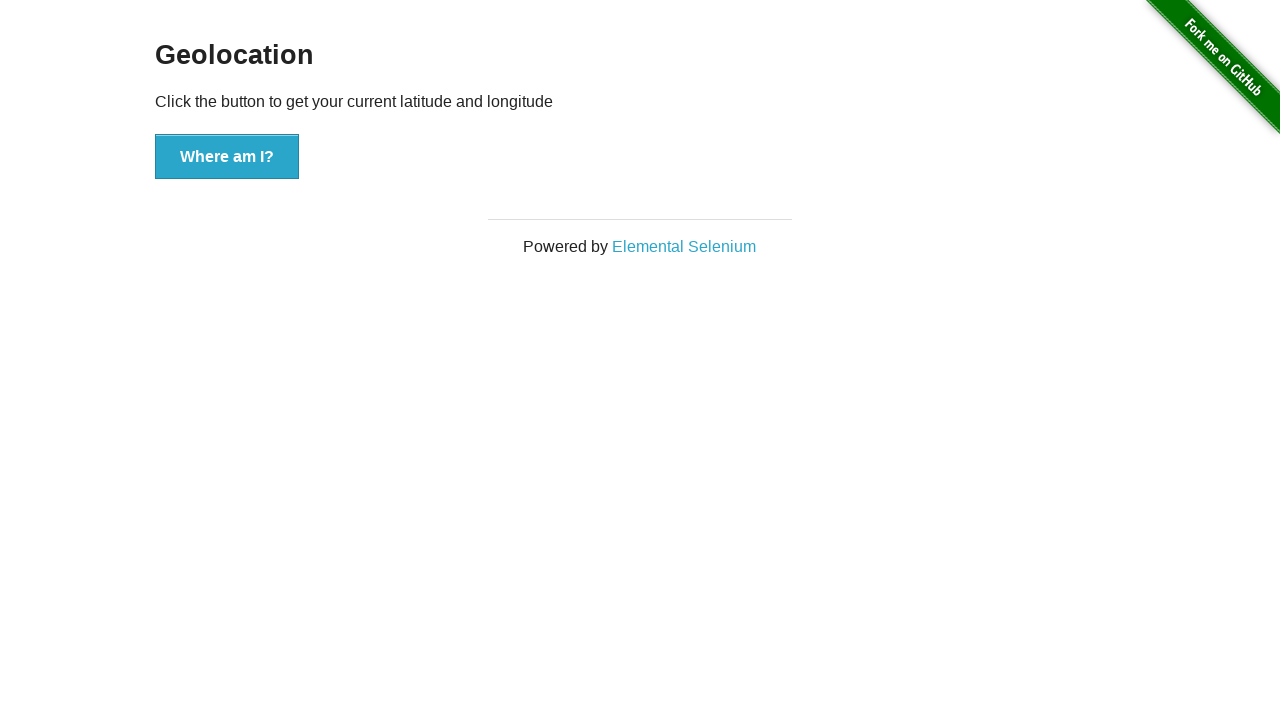